Tests registration form validation by submitting mismatched password and confirm password fields

Starting URL: https://alada.vn/tai-khoan/dang-ky.html

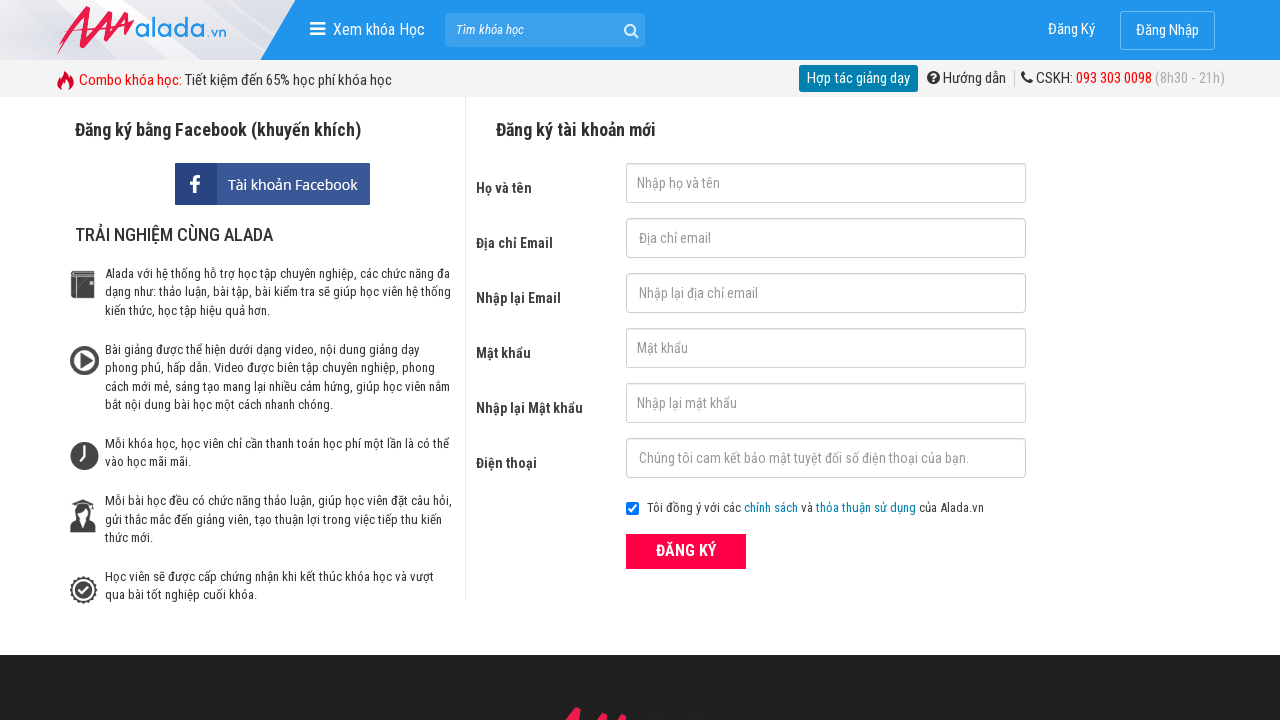

Filled first name field with 'John Wick' on #txtFirstname
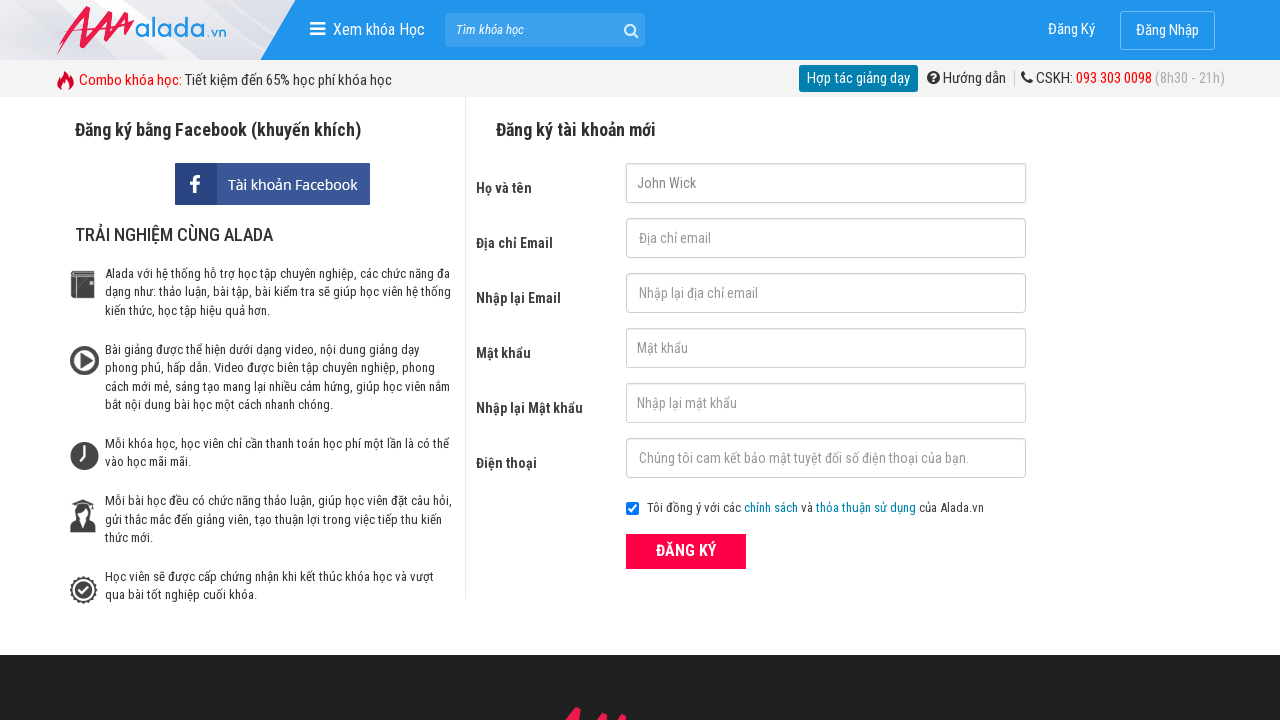

Filled email field with 'ruanzetao@gmail.com' on #txtEmail
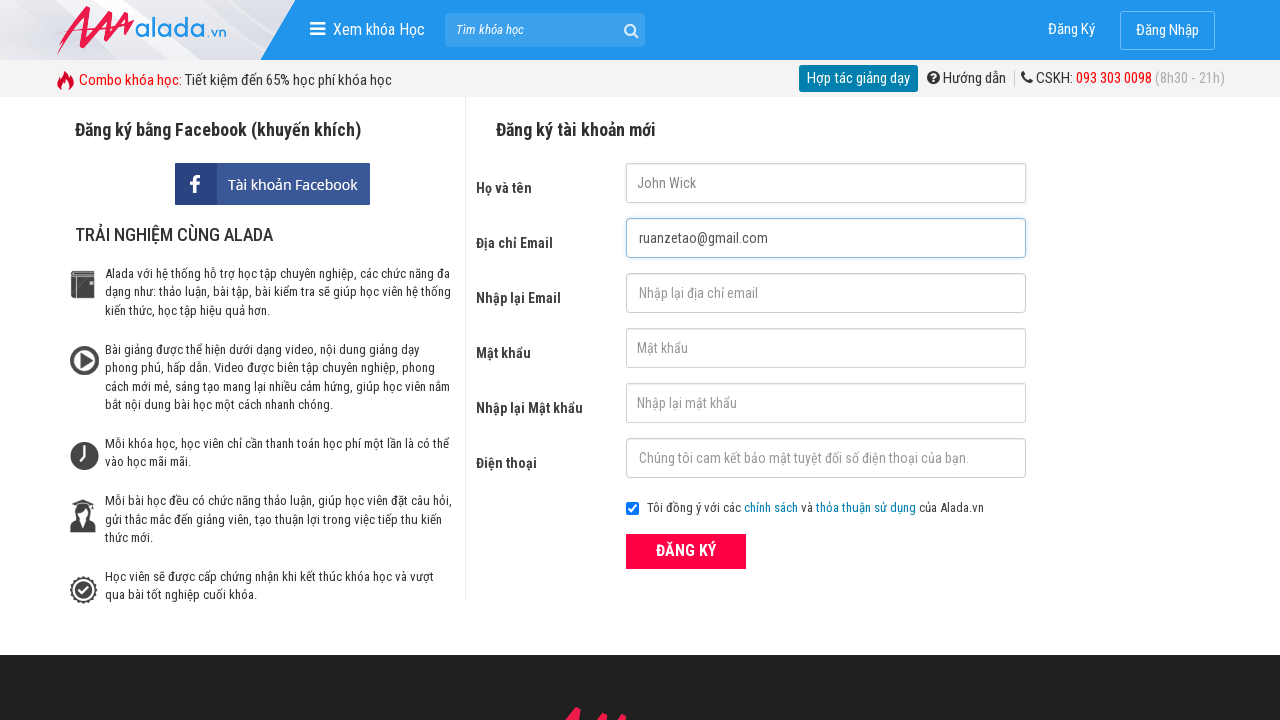

Filled confirm email field with 'ruanzetao@gmail.com' on #txtCEmail
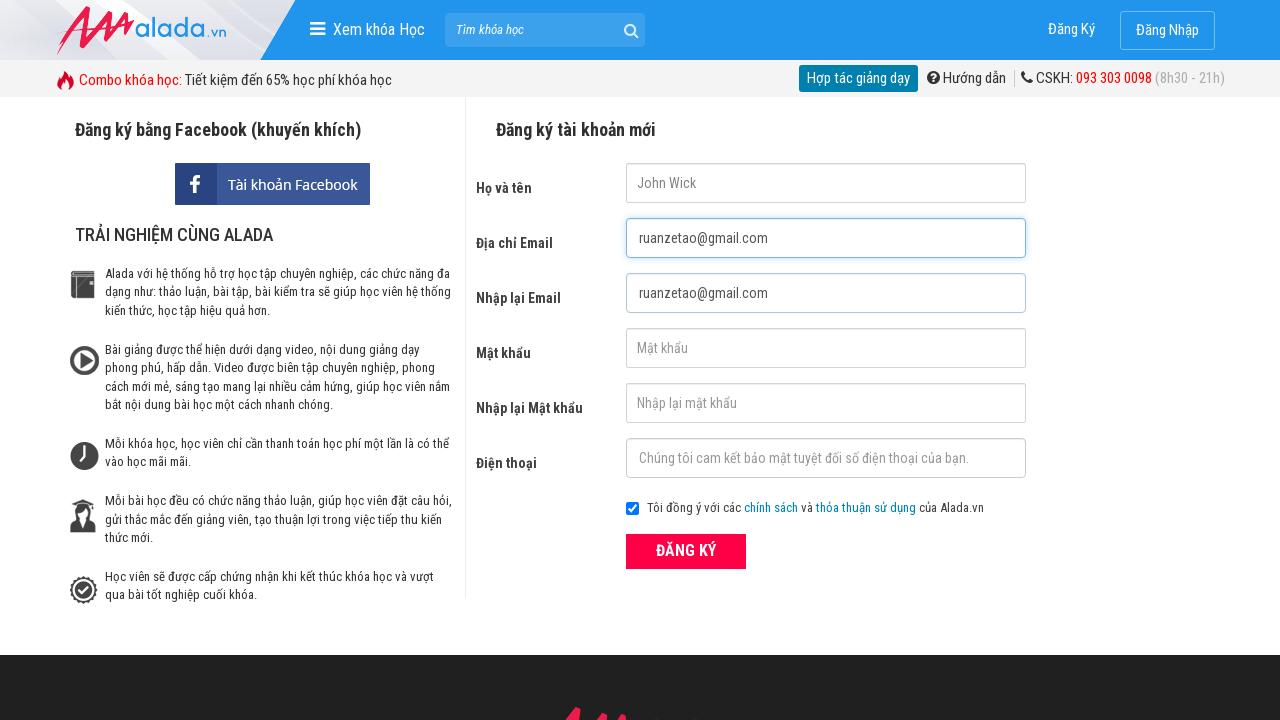

Filled password field with '12345678' on #txtPassword
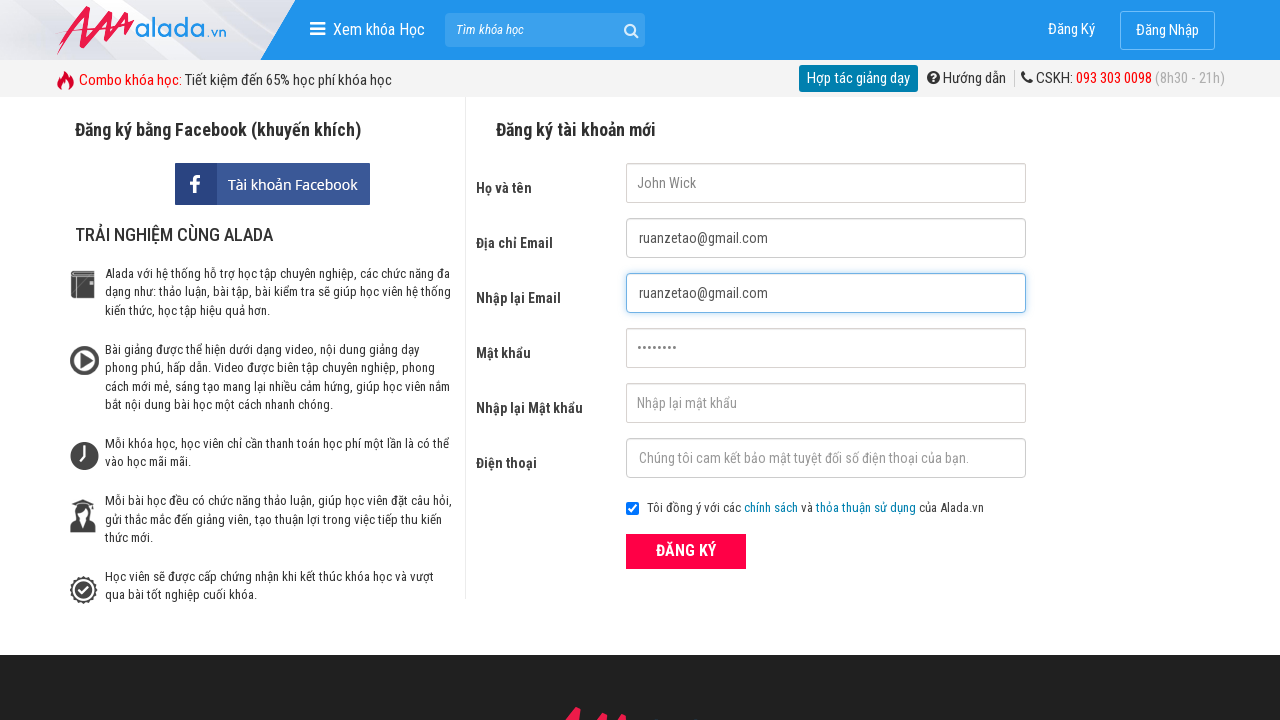

Filled confirm password field with mismatched password '12345778' on #txtCPassword
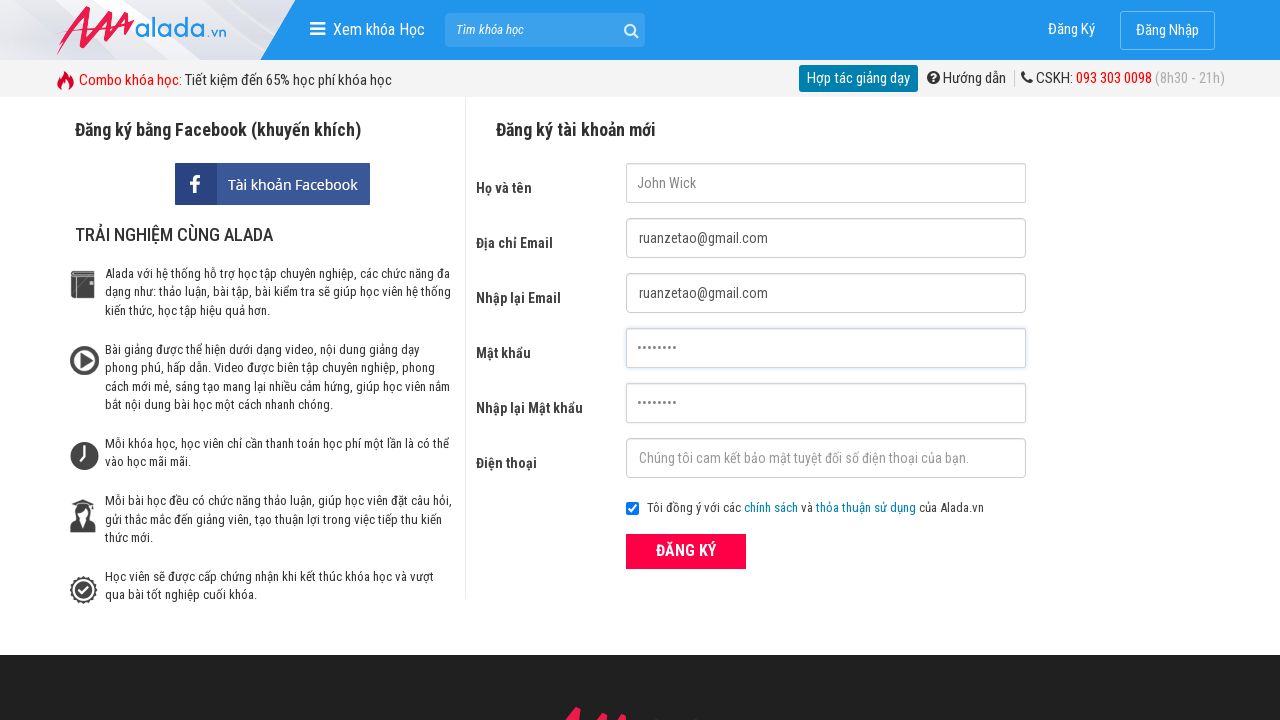

Filled phone field with '0932658717' on #txtPhone
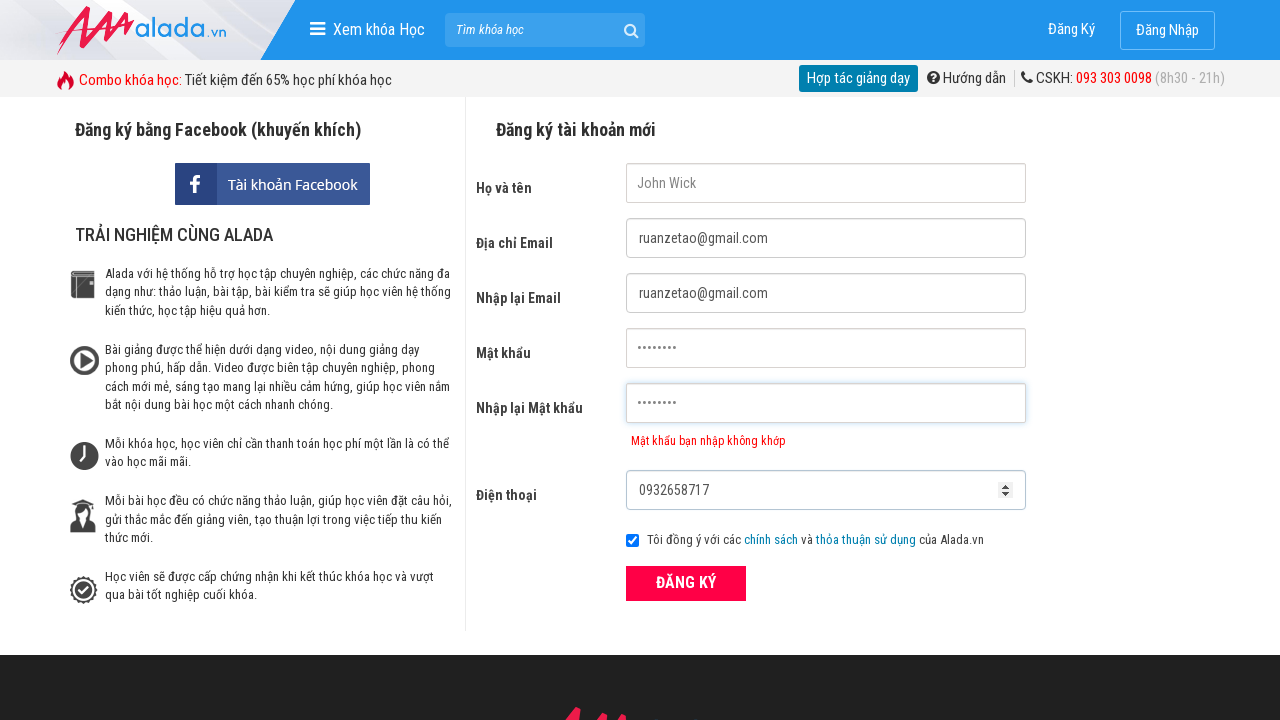

Clicked ĐĂNG KÝ (Register) button at (686, 583) on xpath=//form[@id='frmLogin']//button[text()='ĐĂNG KÝ']
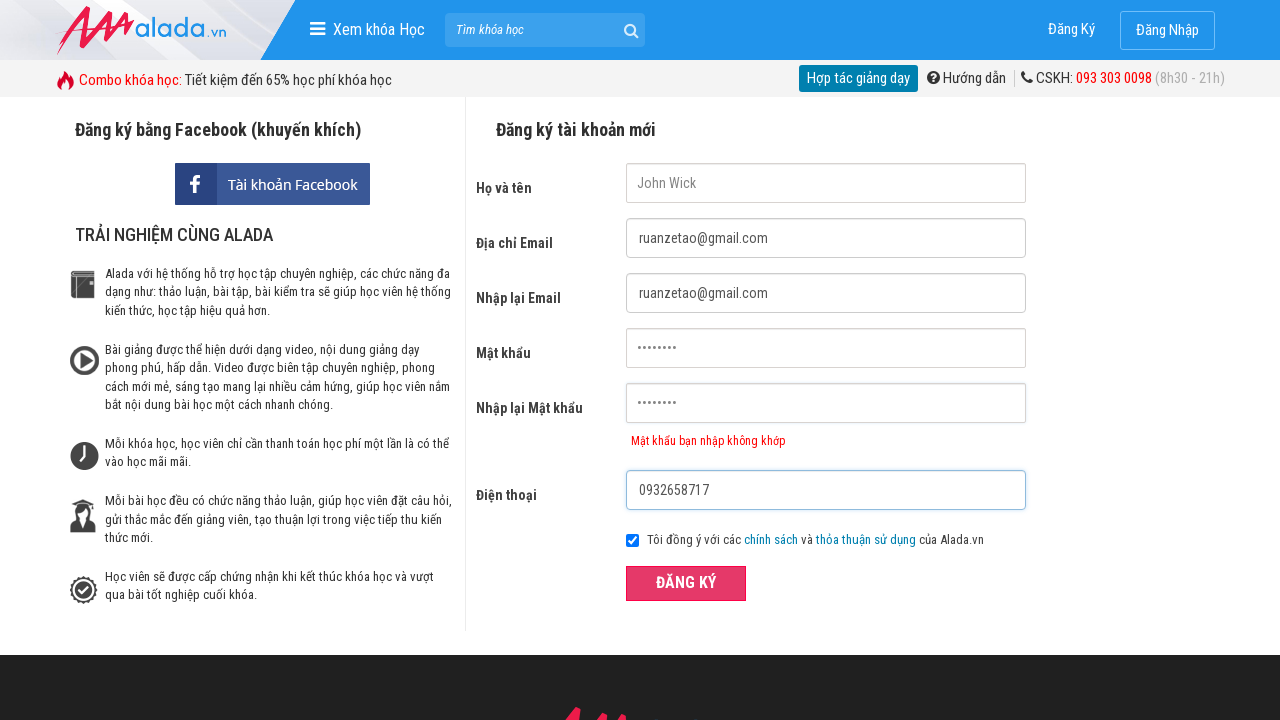

Confirm password error message appeared, validating mismatched passwords are rejected
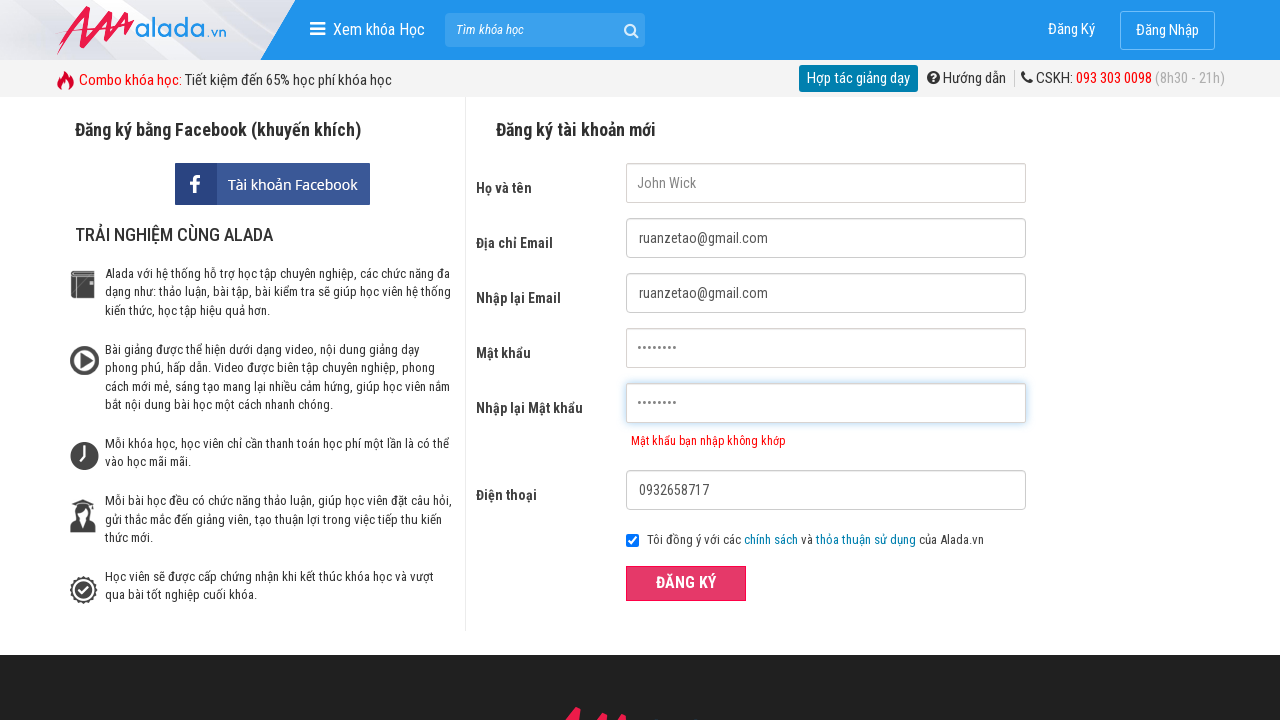

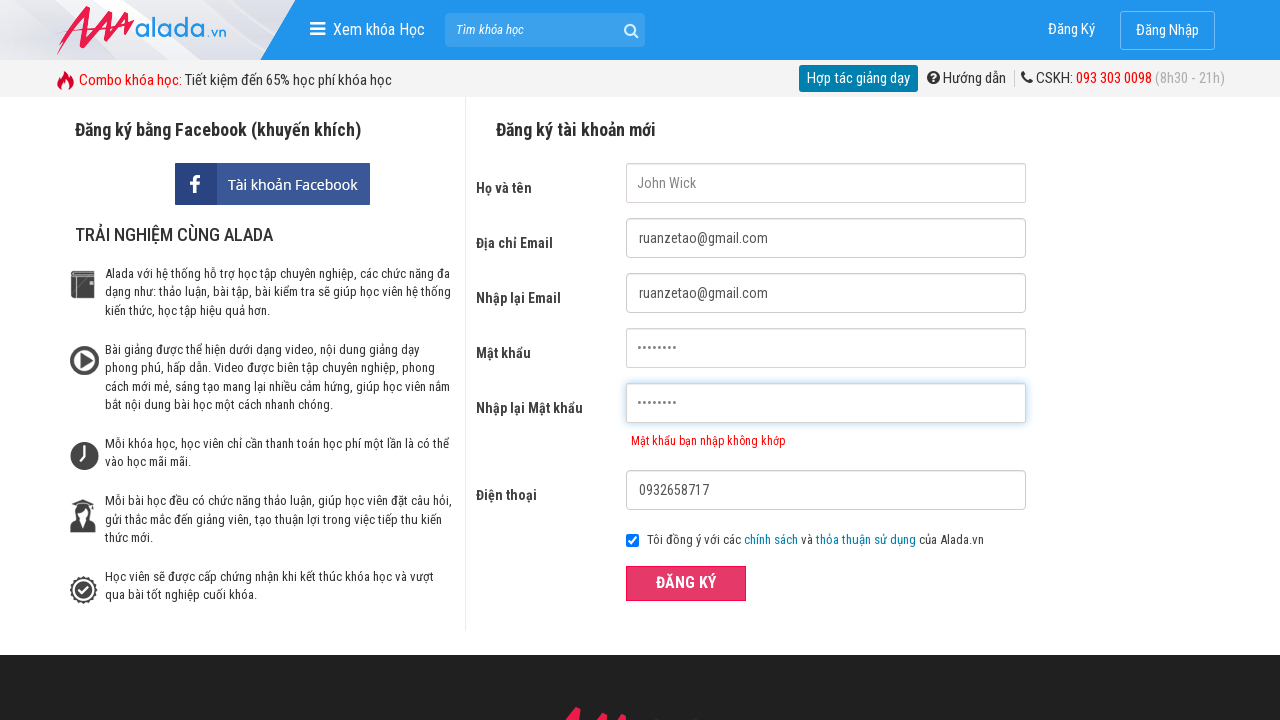